Tests number input field by entering a numeric value

Starting URL: https://the-internet.herokuapp.com/inputs

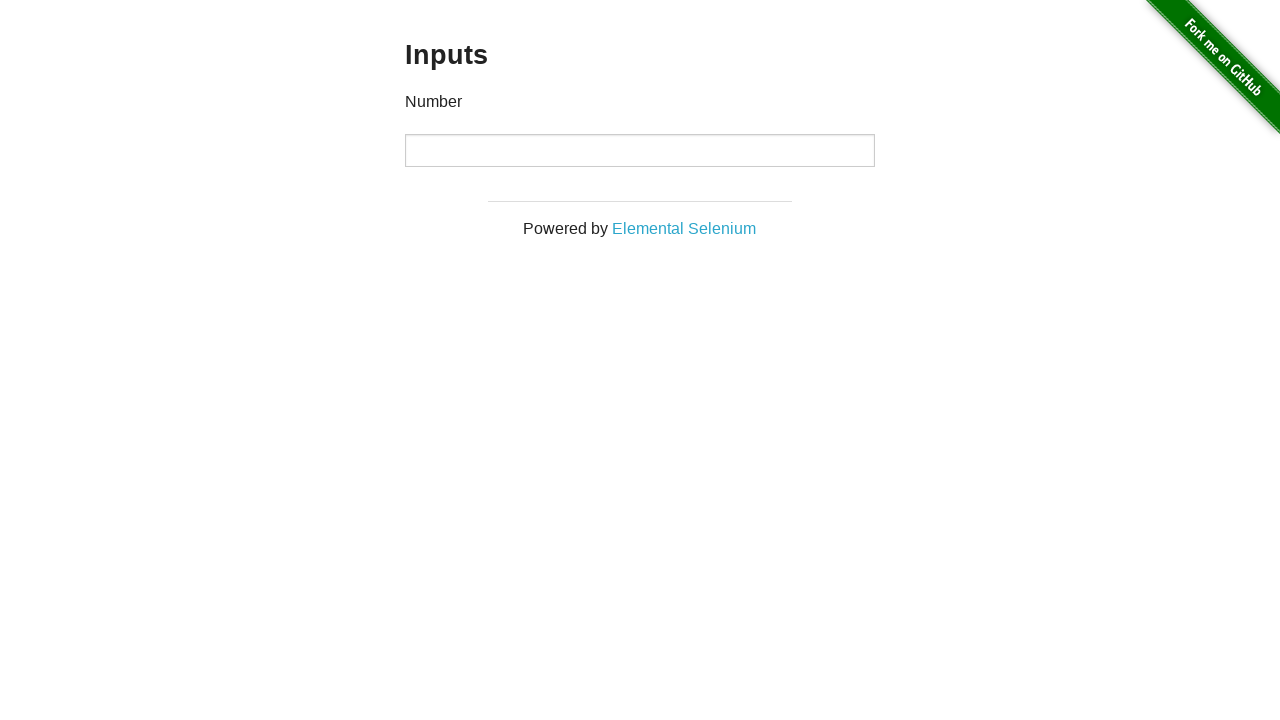

Navigated to the inputs test page
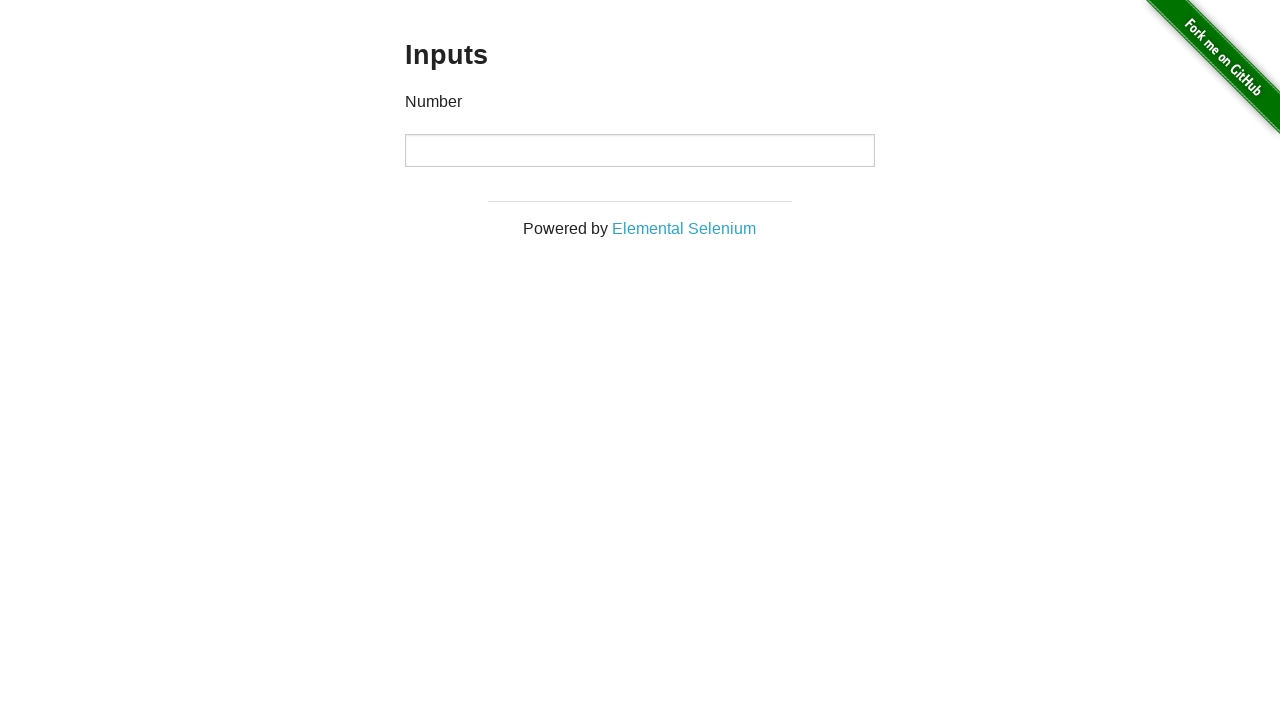

Entered numeric value '1234' in number input field on input[type='number']
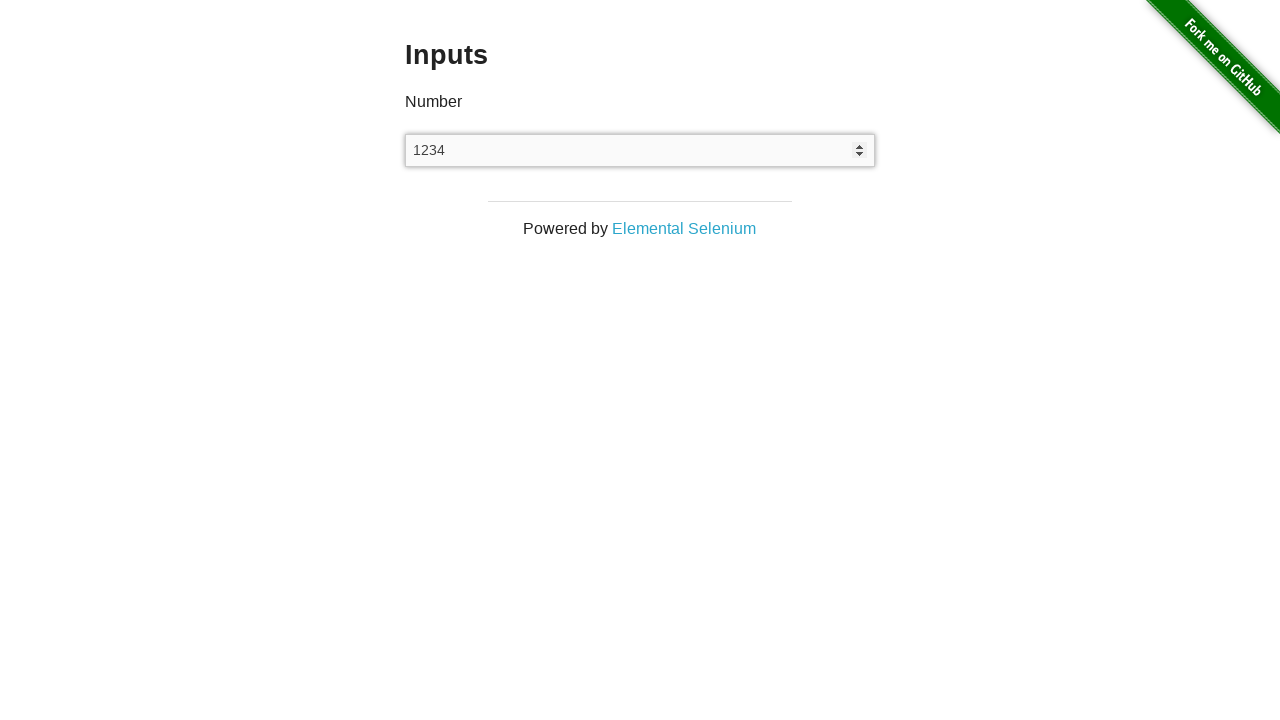

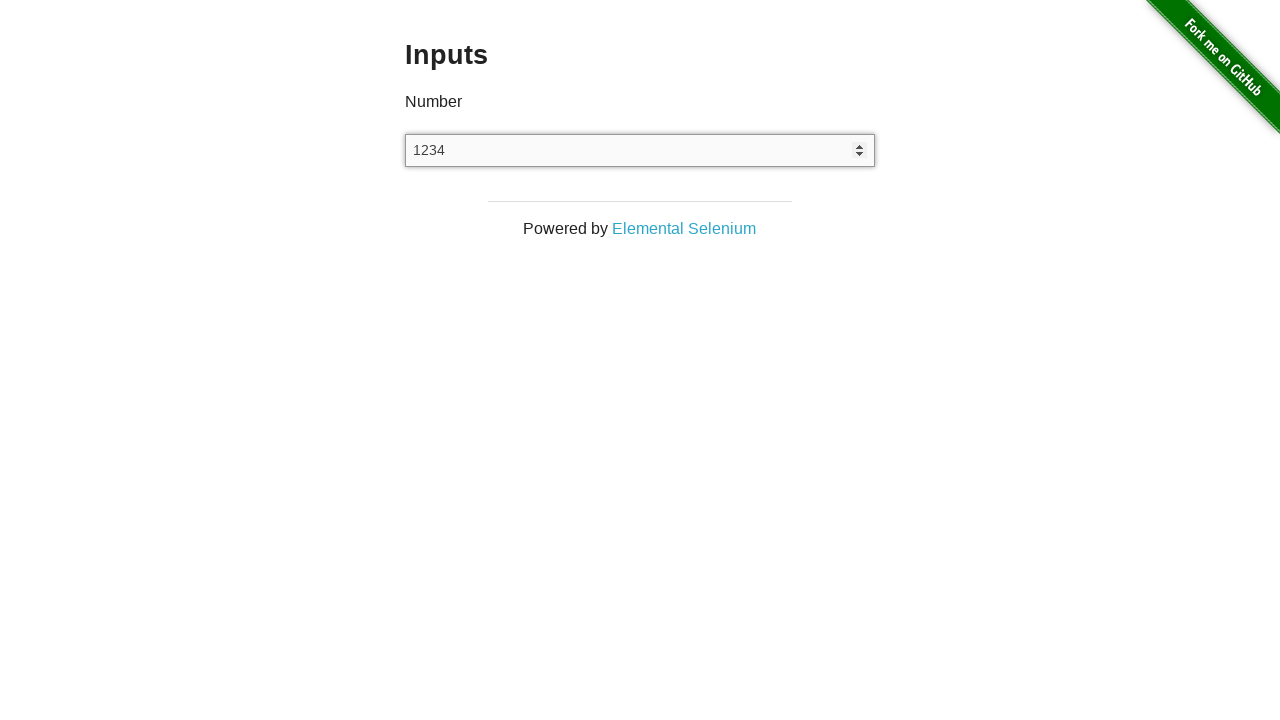